Tests handling of JavaScript dynamic alerts by clicking a button to trigger an alert, accepting it, and verifying the page URL contains expected text.

Starting URL: http://seleniumpractise.blogspot.com/2019/01/alert-demo.html

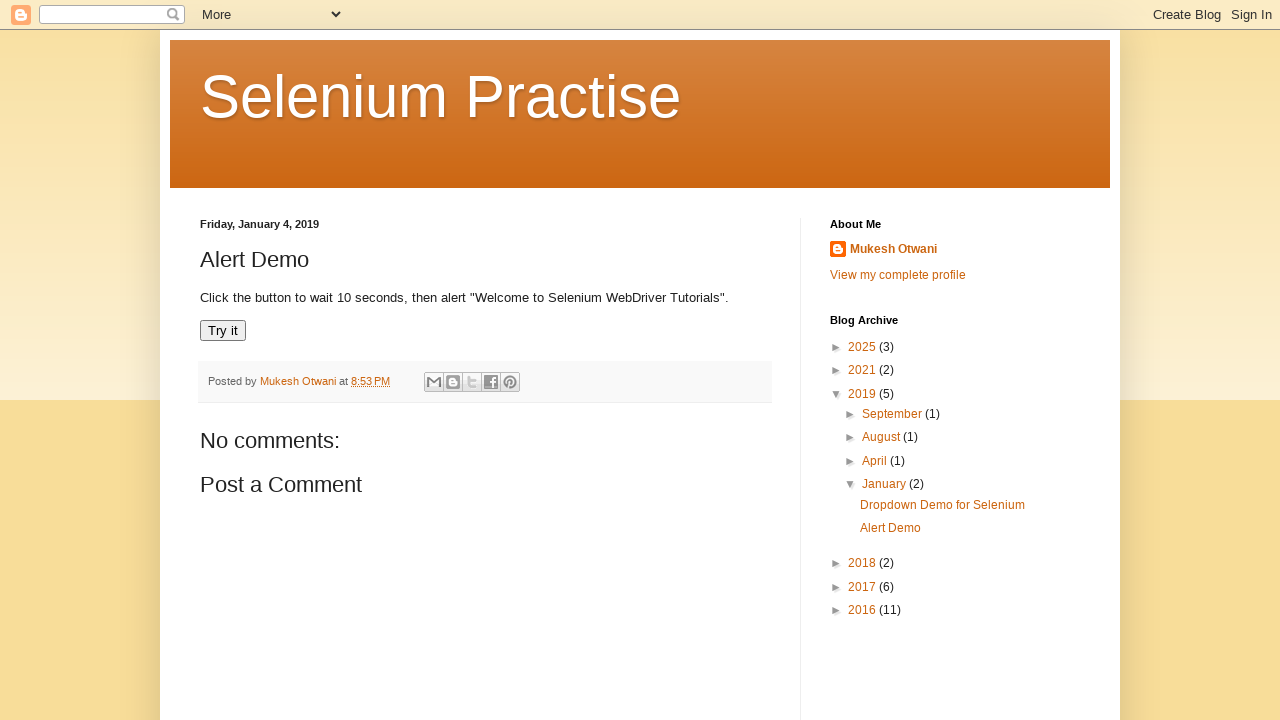

Set up dialog handler to accept alerts
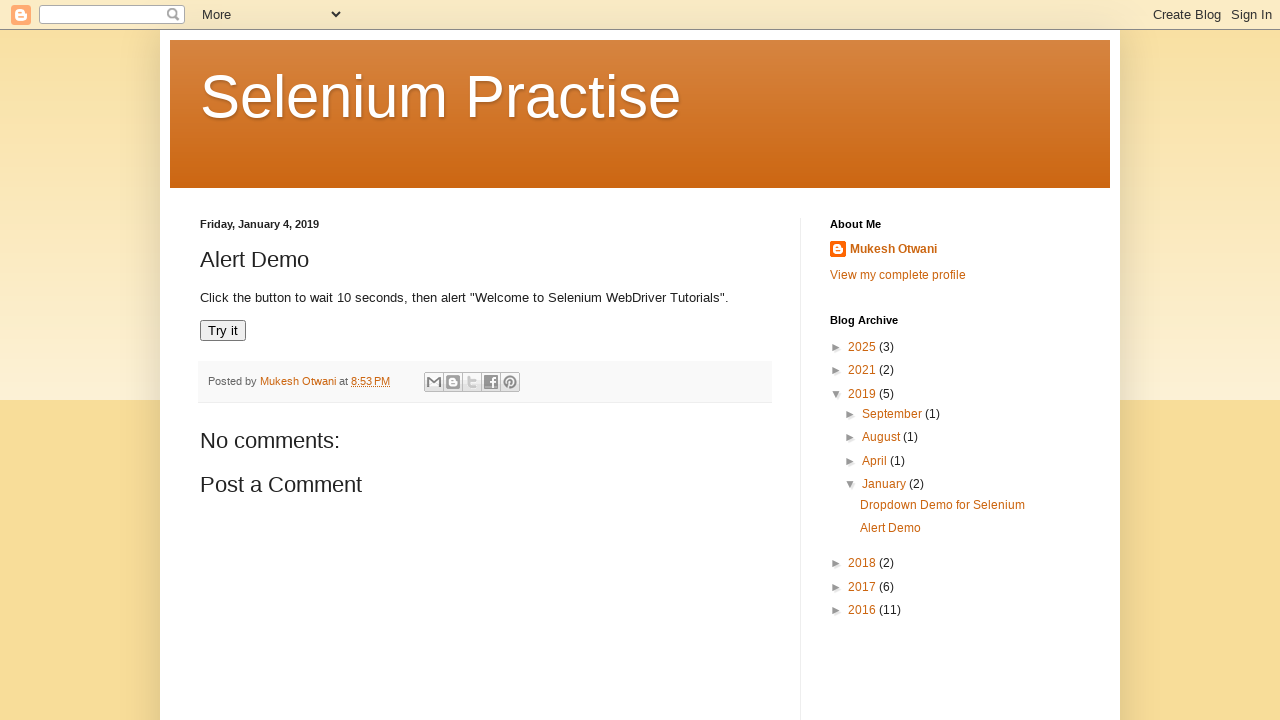

Clicked 'Try it' button to trigger alert at (223, 331) on xpath=//button[text()='Try it']
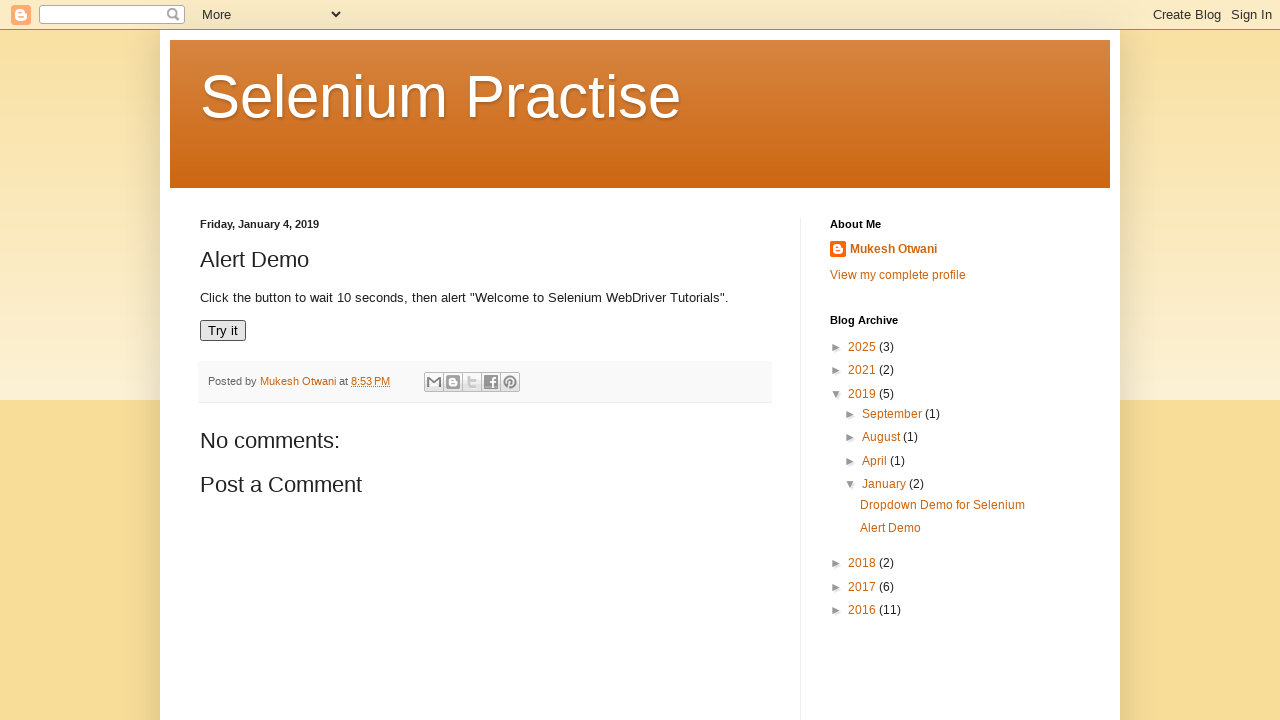

Waited 3 seconds for alert handling and page changes
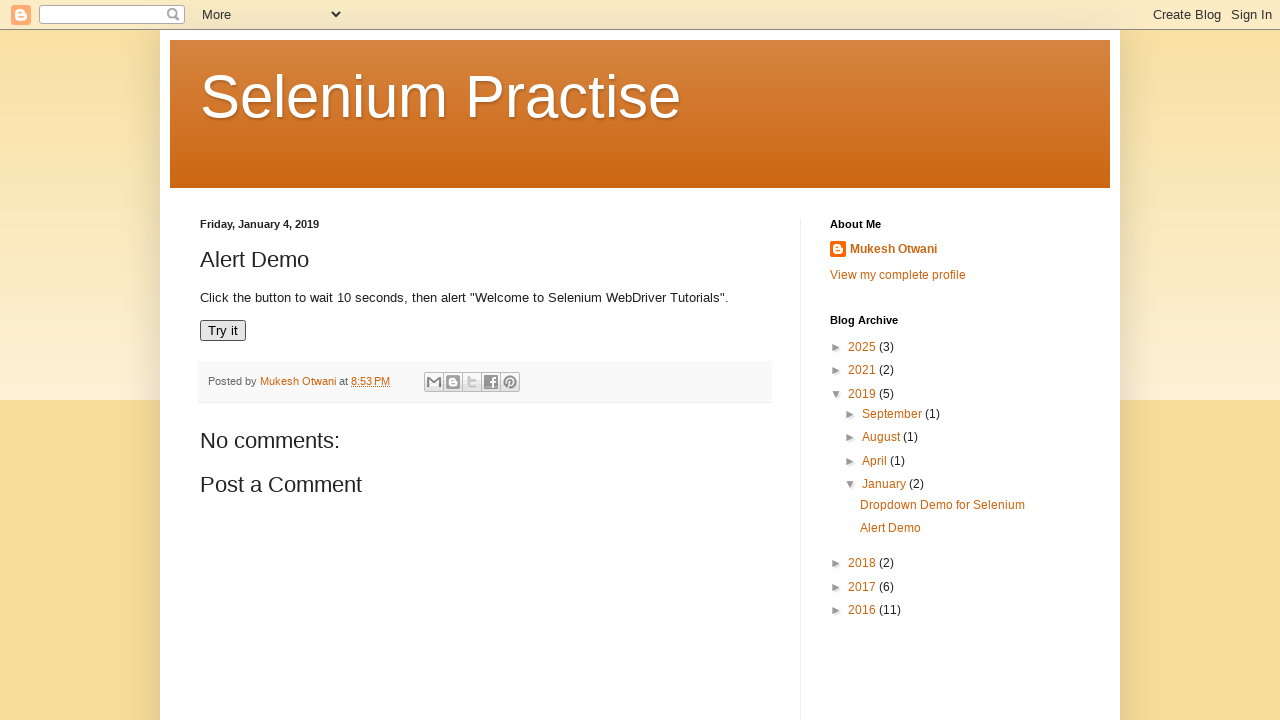

Verified URL contains 'selenium'
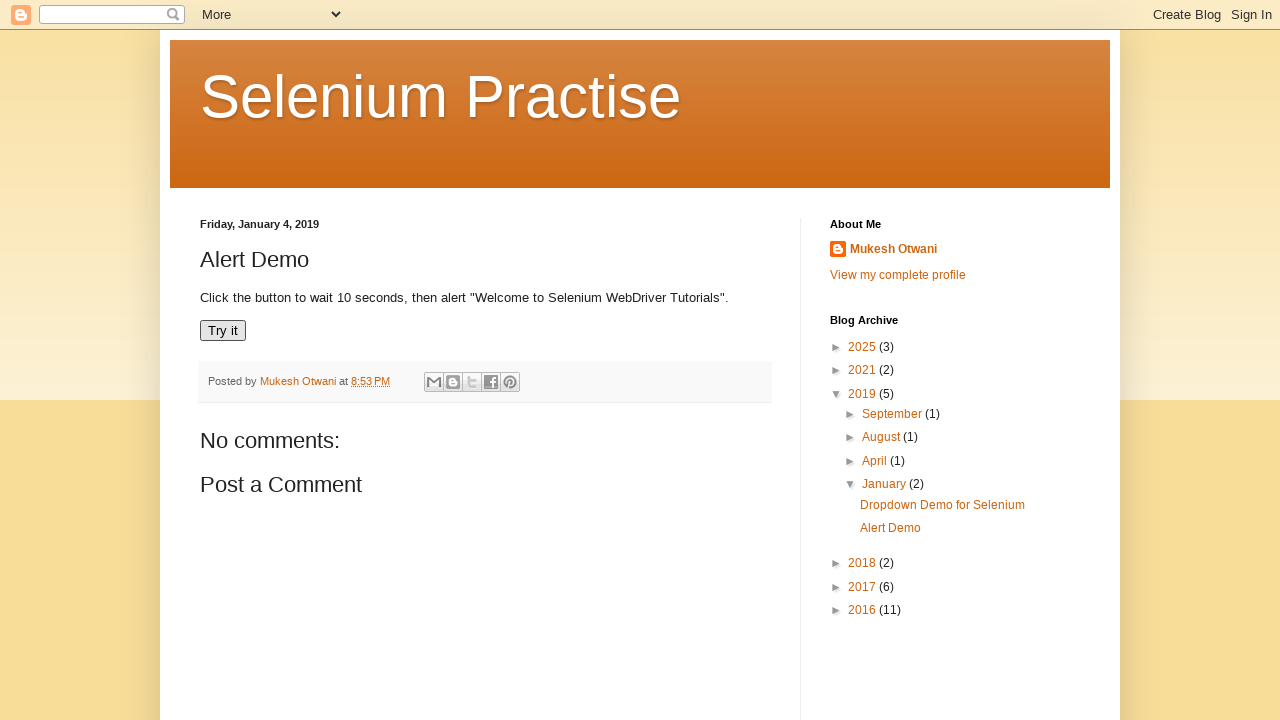

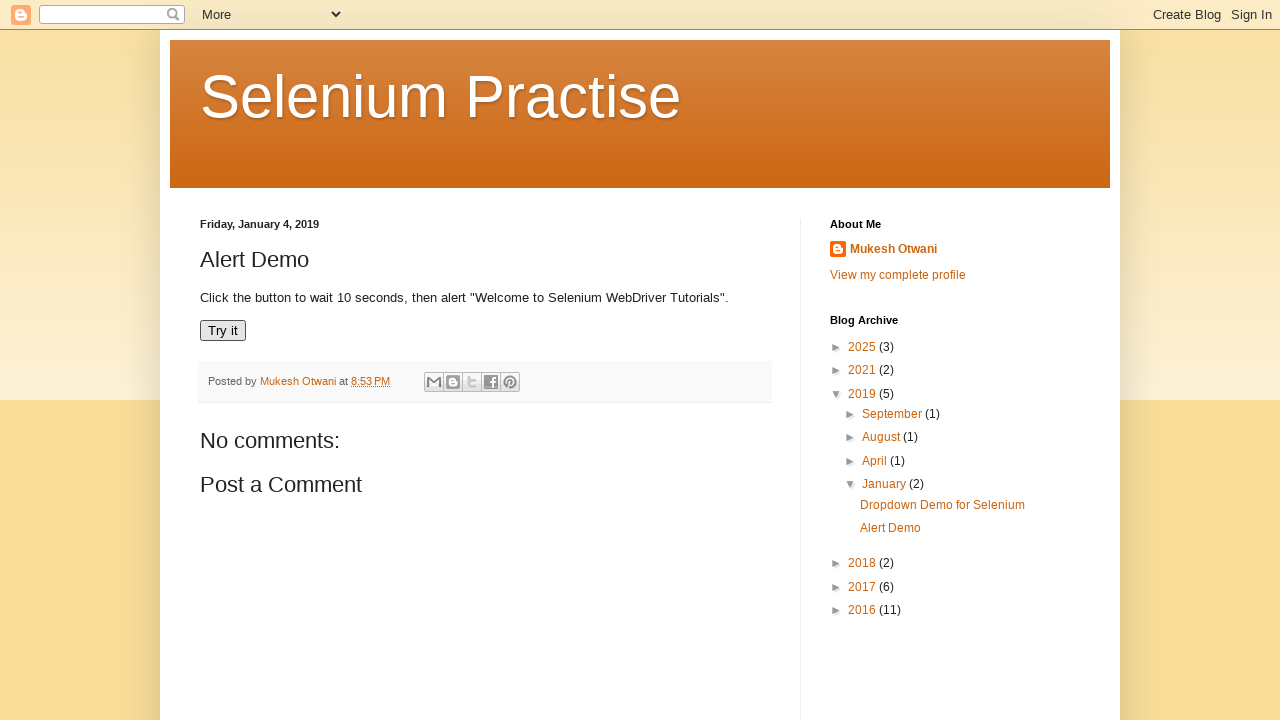